Tests file upload functionality by selecting a file using the file input, clicking the upload button, and verifying the success message "File Uploaded!" is displayed.

Starting URL: https://the-internet.herokuapp.com/upload

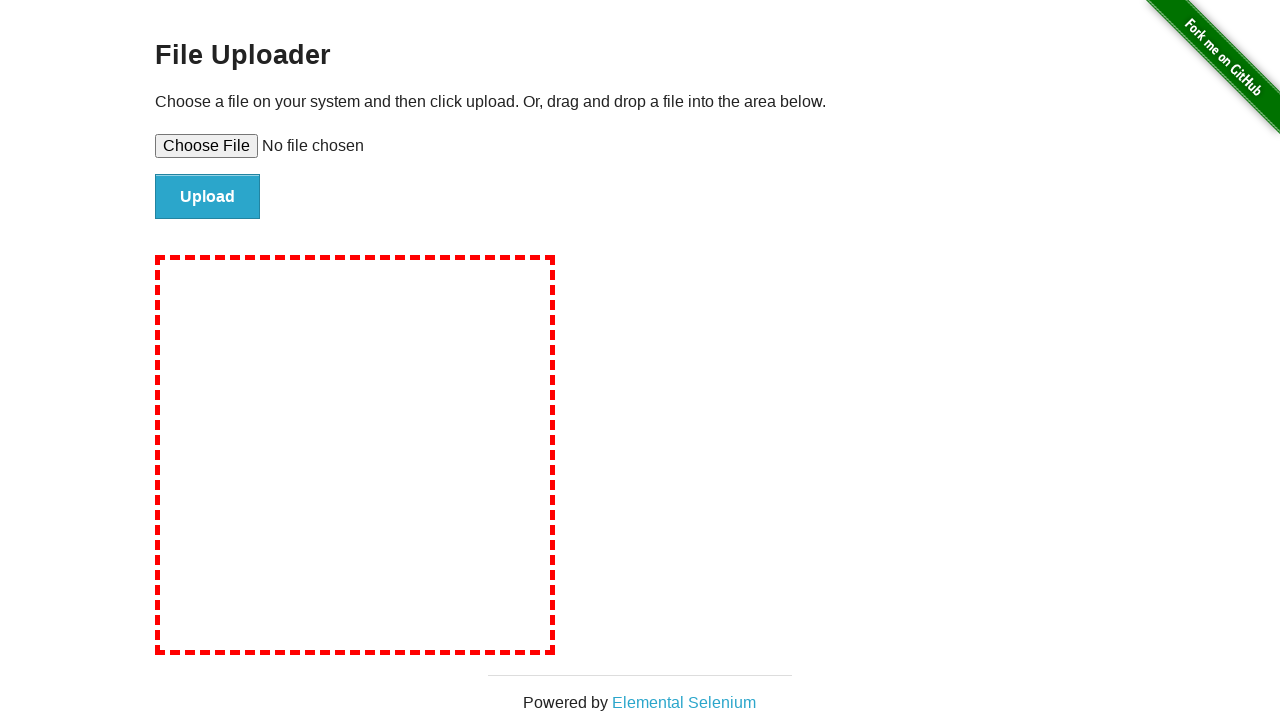

Created temporary test file for upload
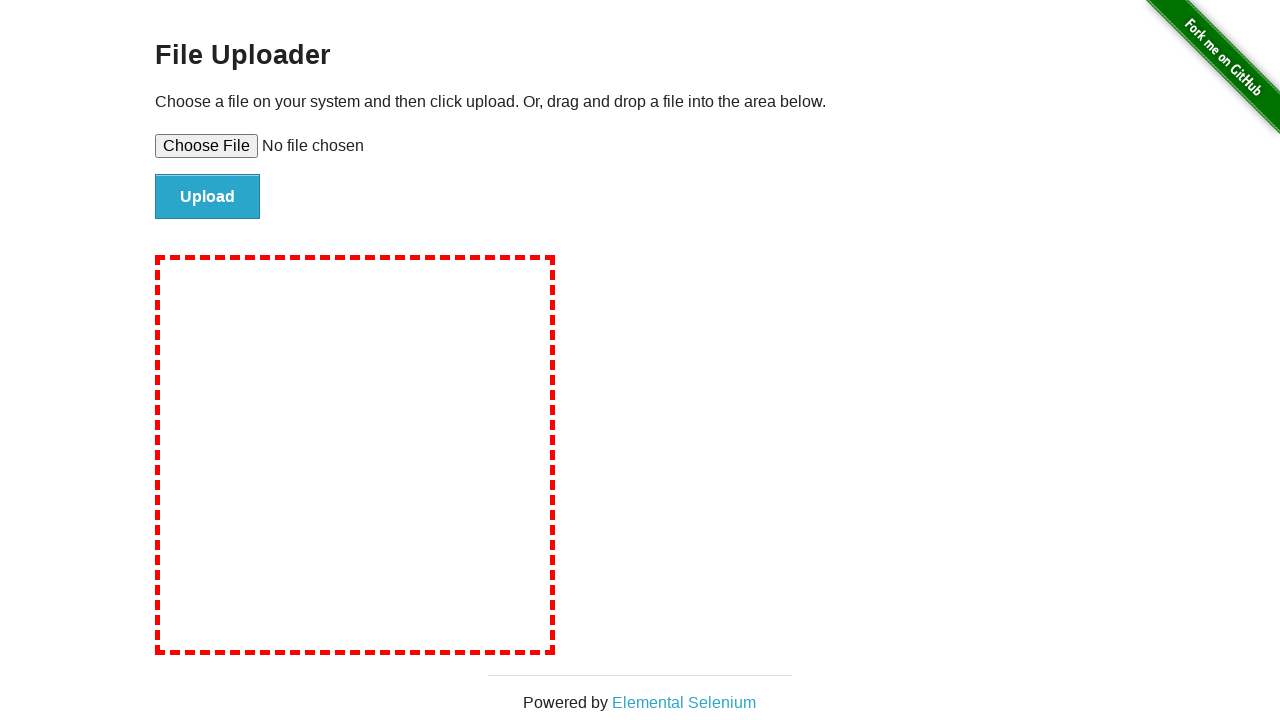

Set input file to file upload field
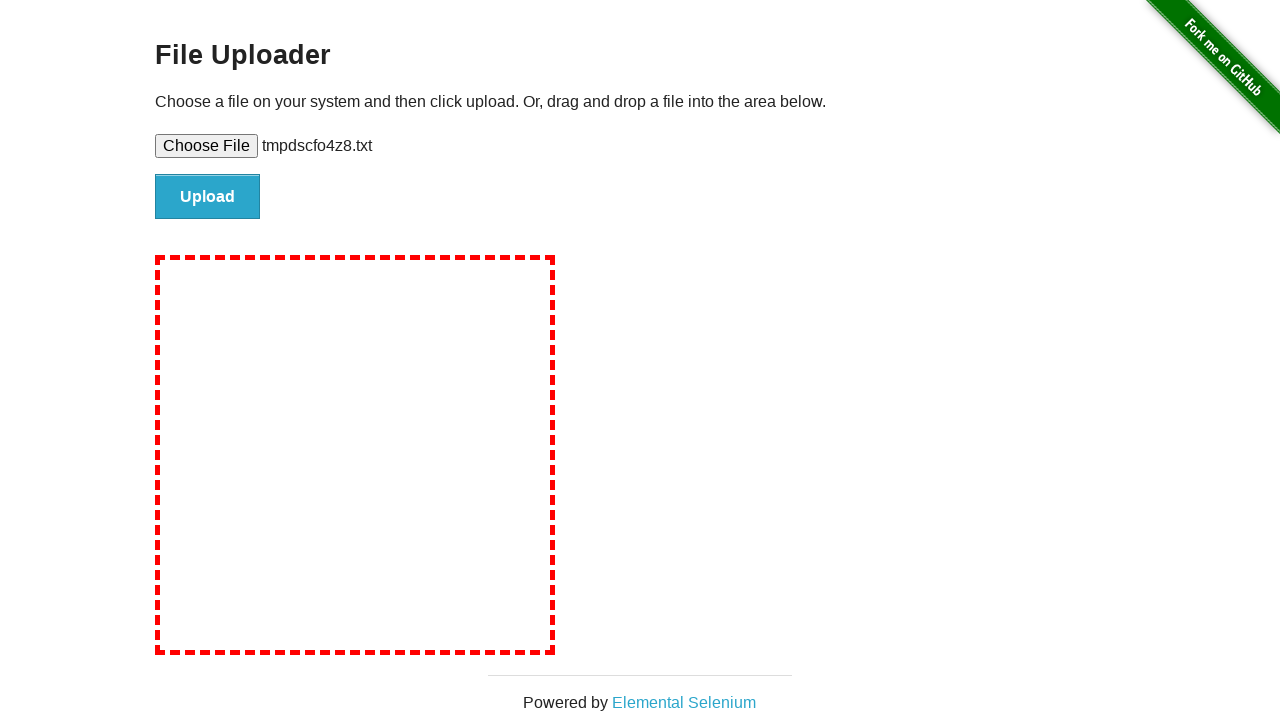

Clicked upload button at (208, 197) on #file-submit
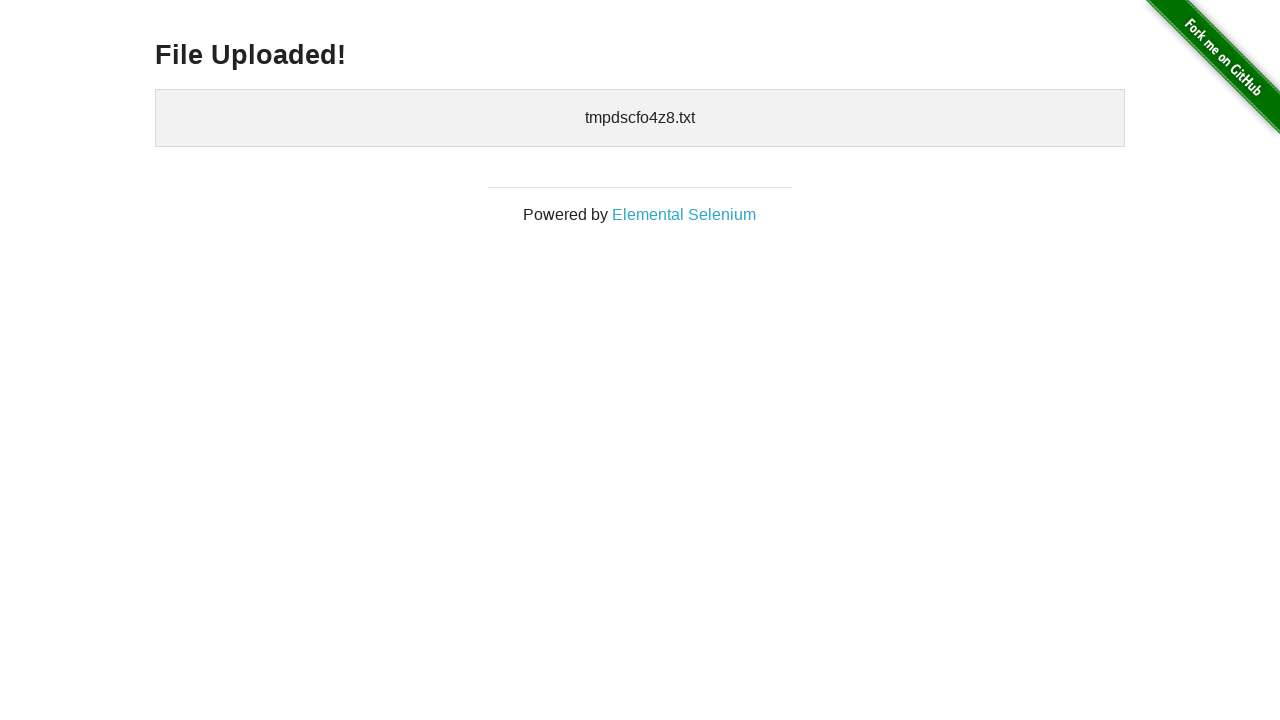

Waited for success message heading to appear
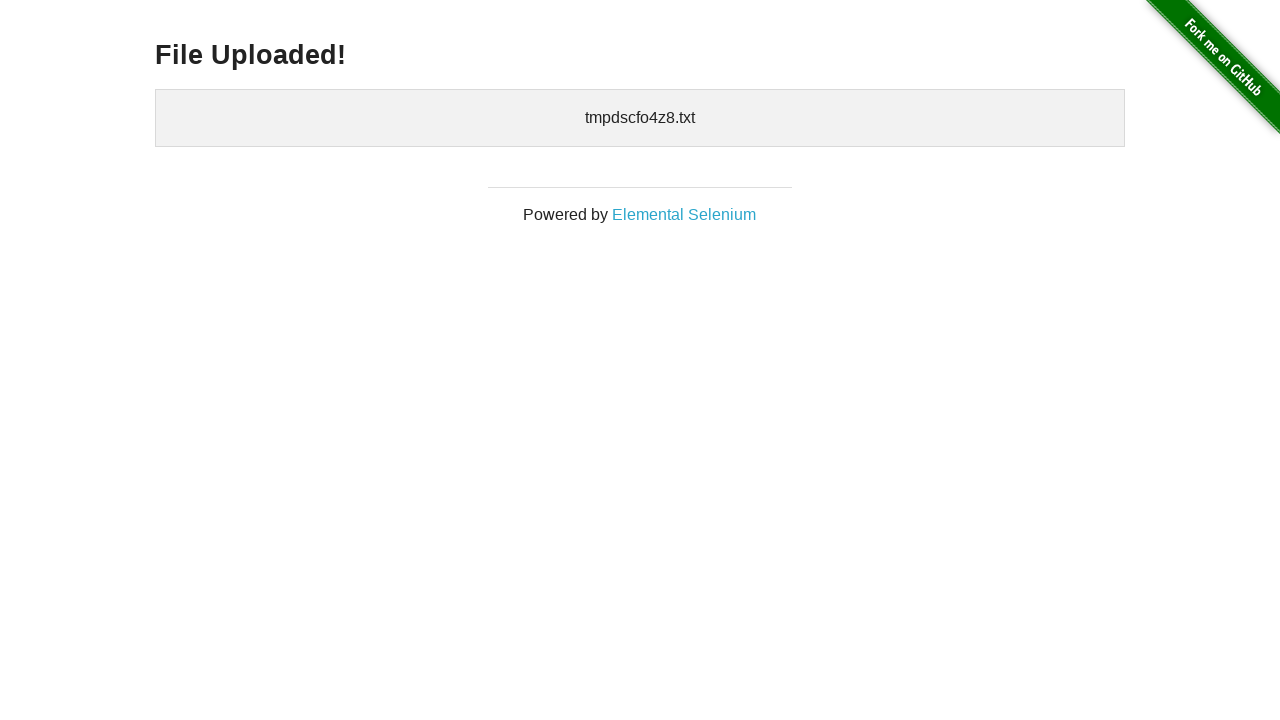

Verified 'File Uploaded!' success message is displayed
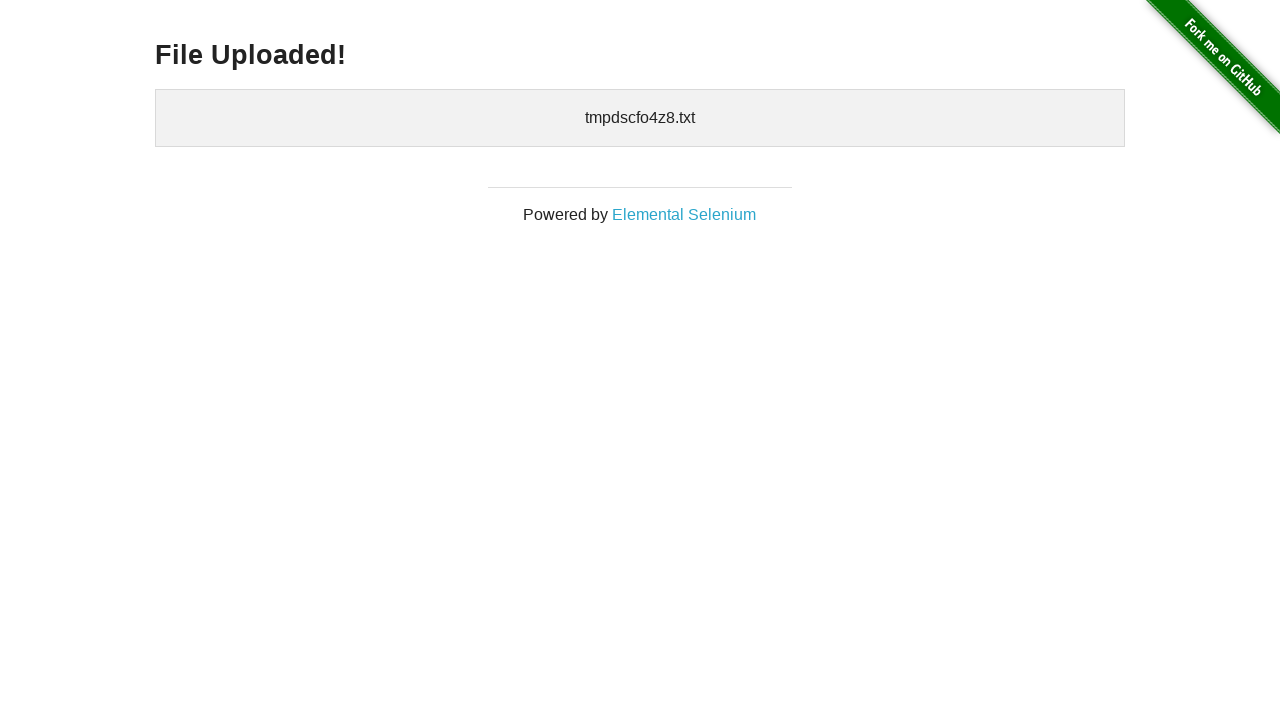

Cleaned up temporary test file
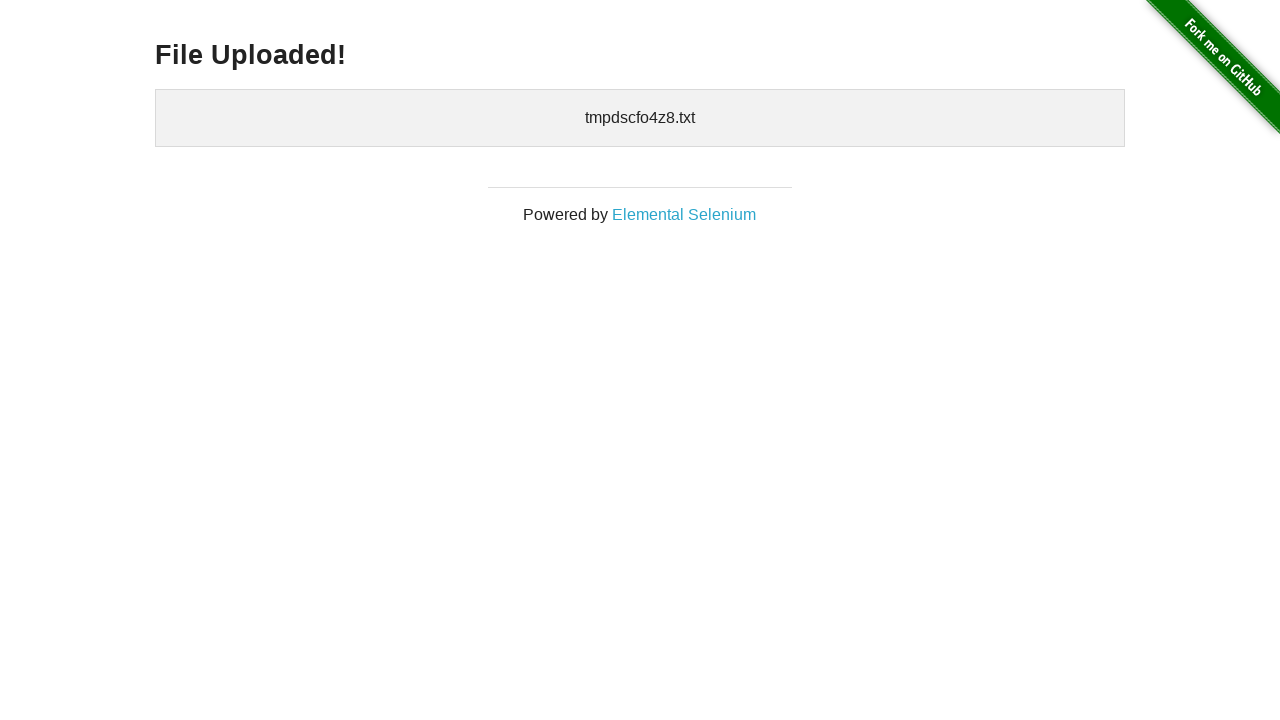

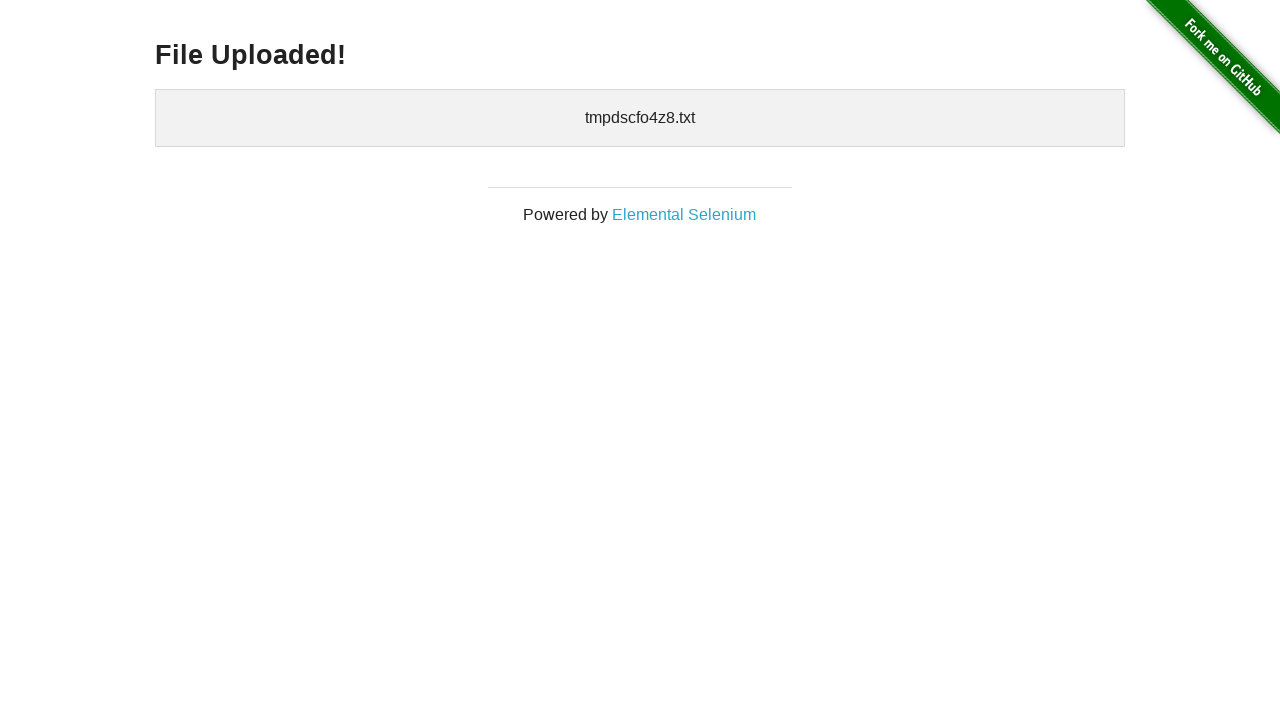